Tests dynamic properties page by waiting for button color change and button to become enabled after a delay.

Starting URL: https://demoqa.com/elements

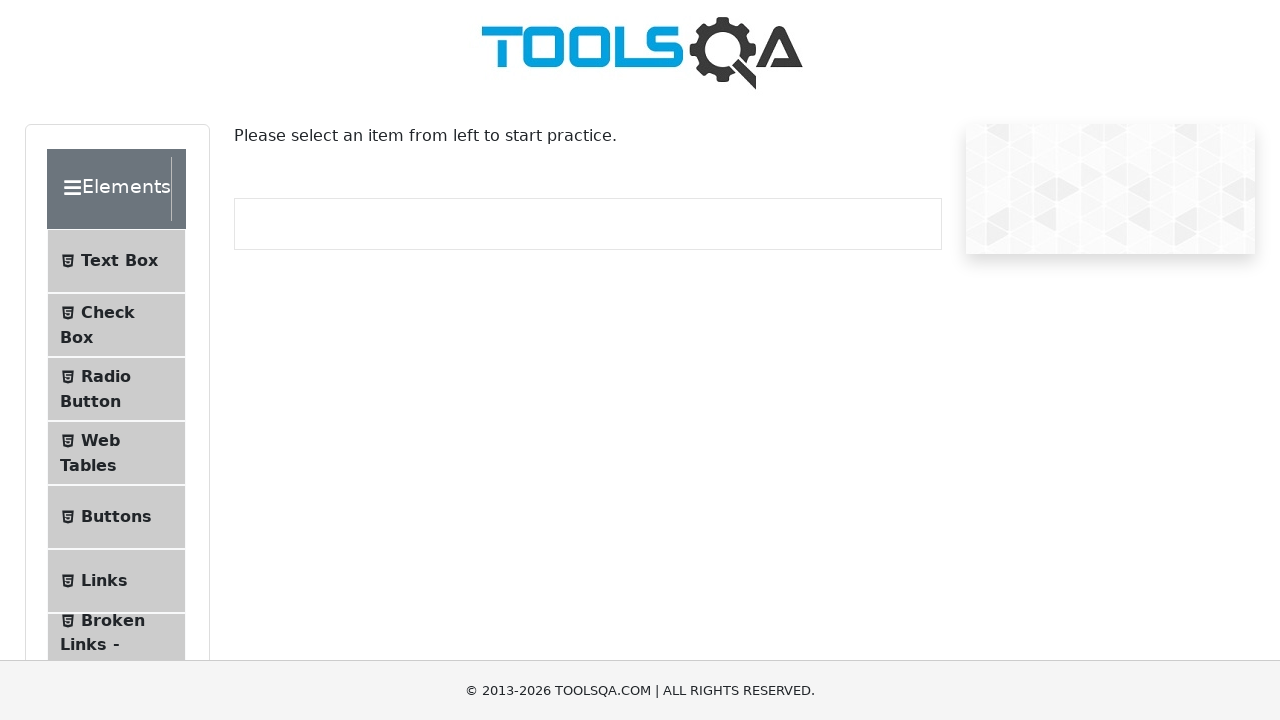

Clicked on Dynamic Properties menu item at (119, 348) on xpath=//span[contains(text(), 'Dynamic Properties')]
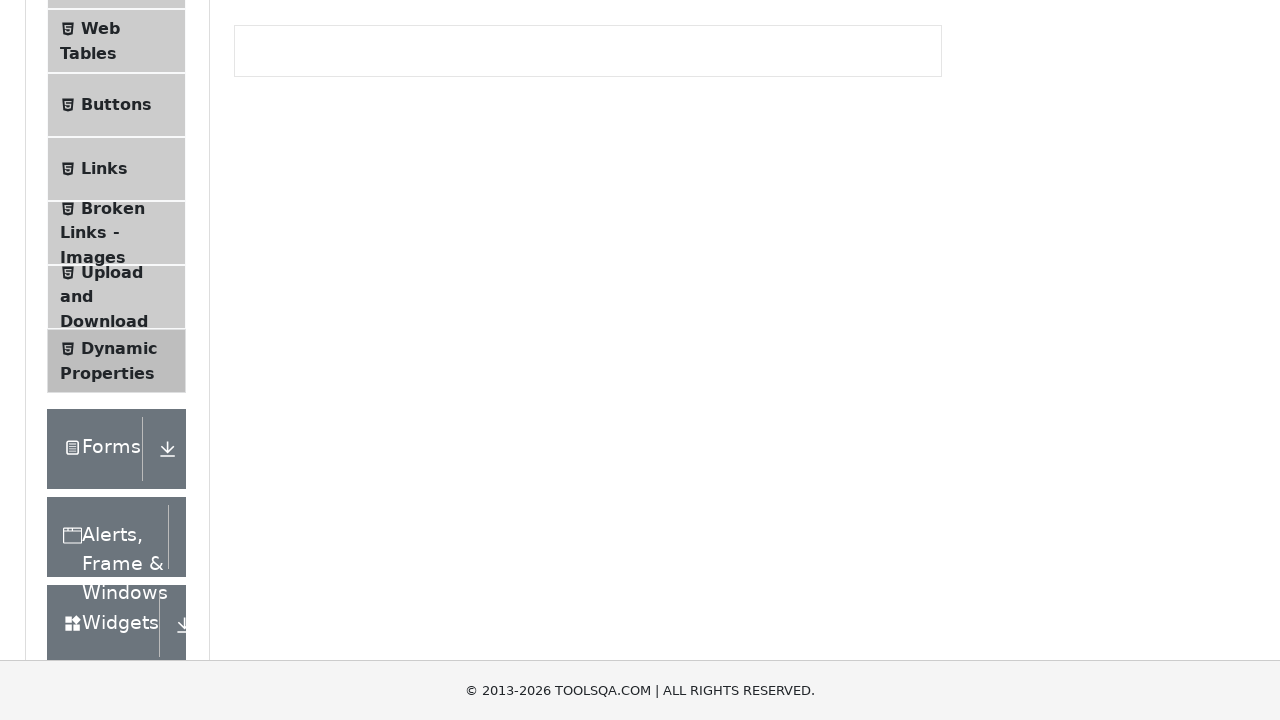

Enable button became enabled after delay
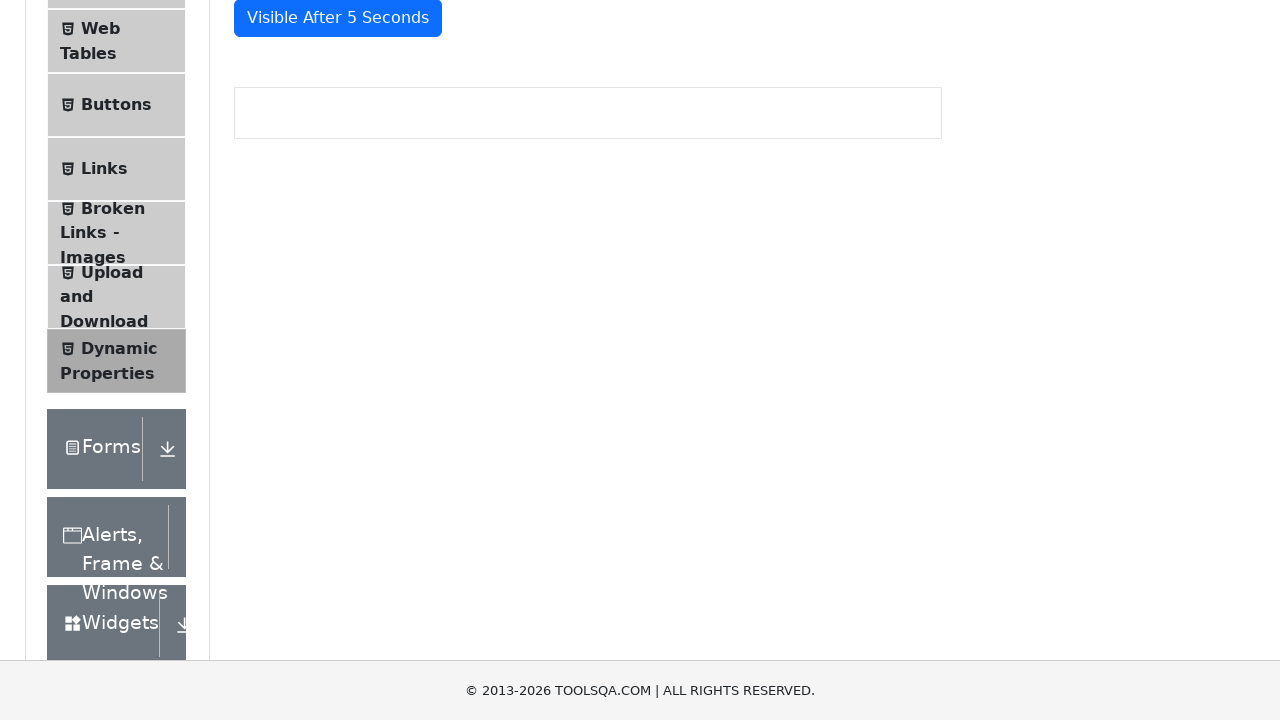

Color change button changed to danger color
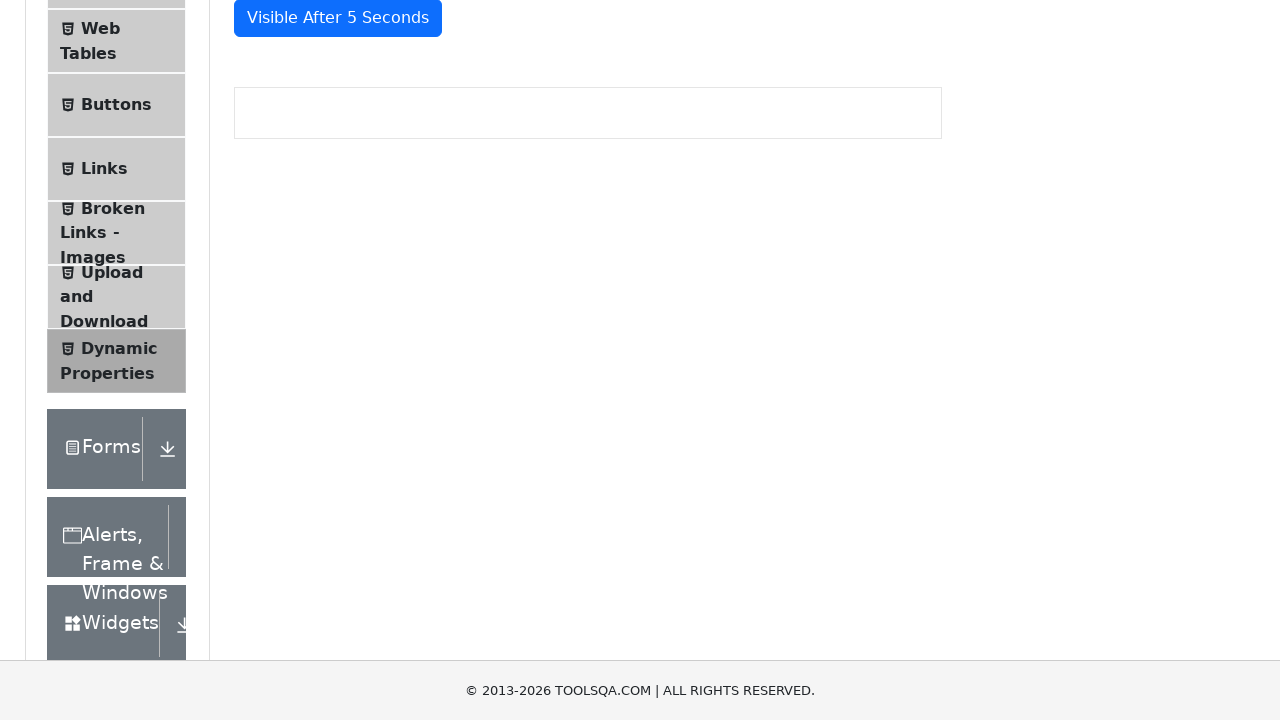

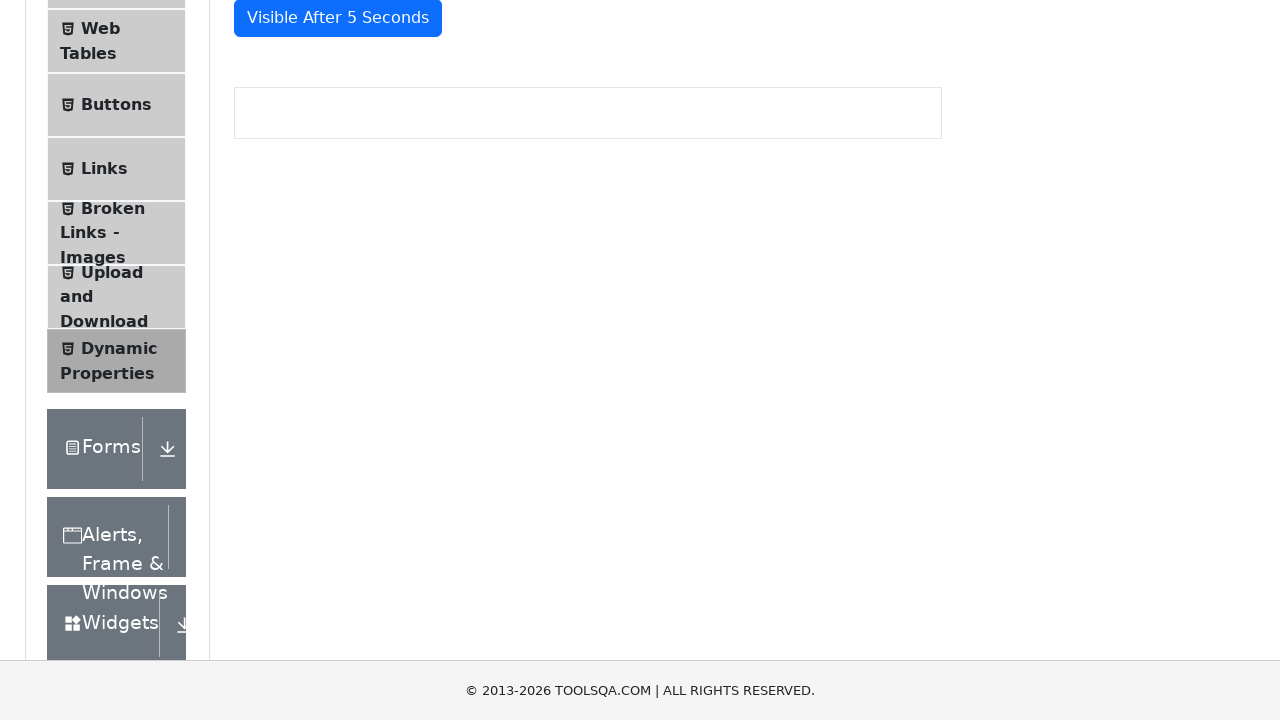